Tests the column sorting functionality on an offers page by clicking the first column header and verifying that the items become sorted alphabetically. Also verifies that specific items like "Beans" are present in the table.

Starting URL: https://rahulshettyacademy.com/seleniumPractise/#/offers

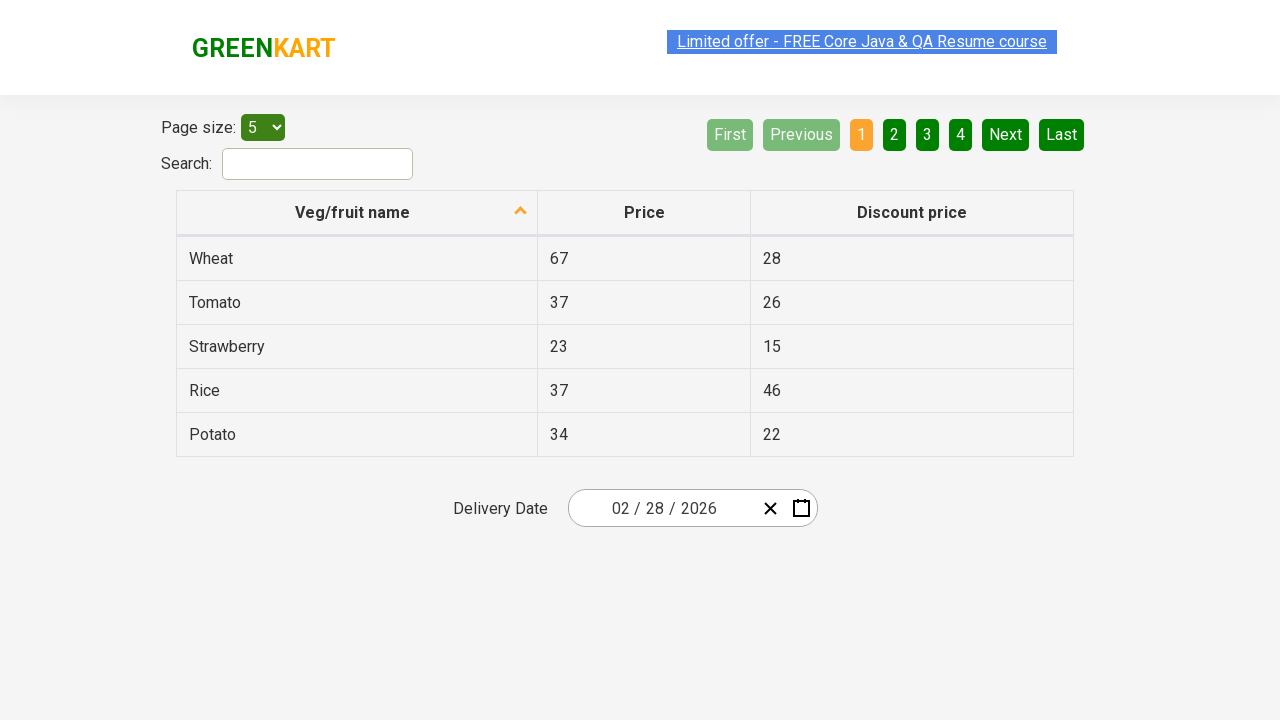

Waited for first column header to load
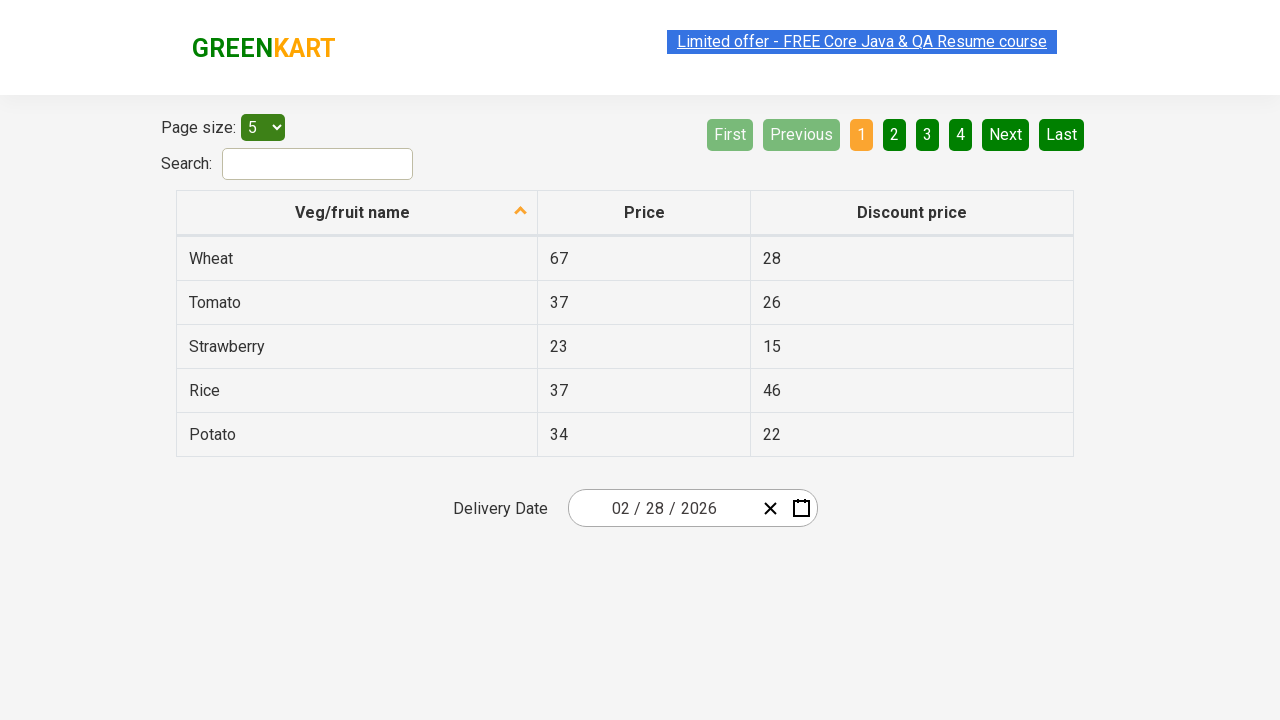

Clicked first column header to sort at (357, 213) on th:nth-child(1)
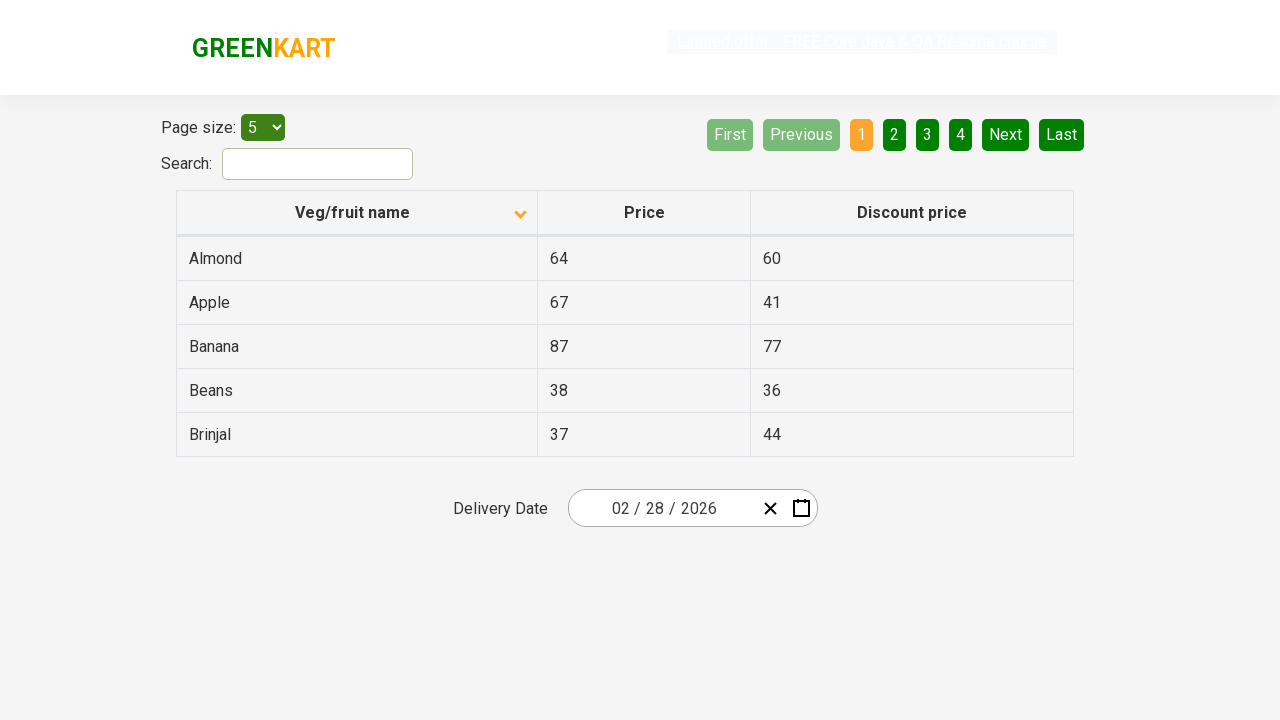

Waited for table rows to appear after sorting
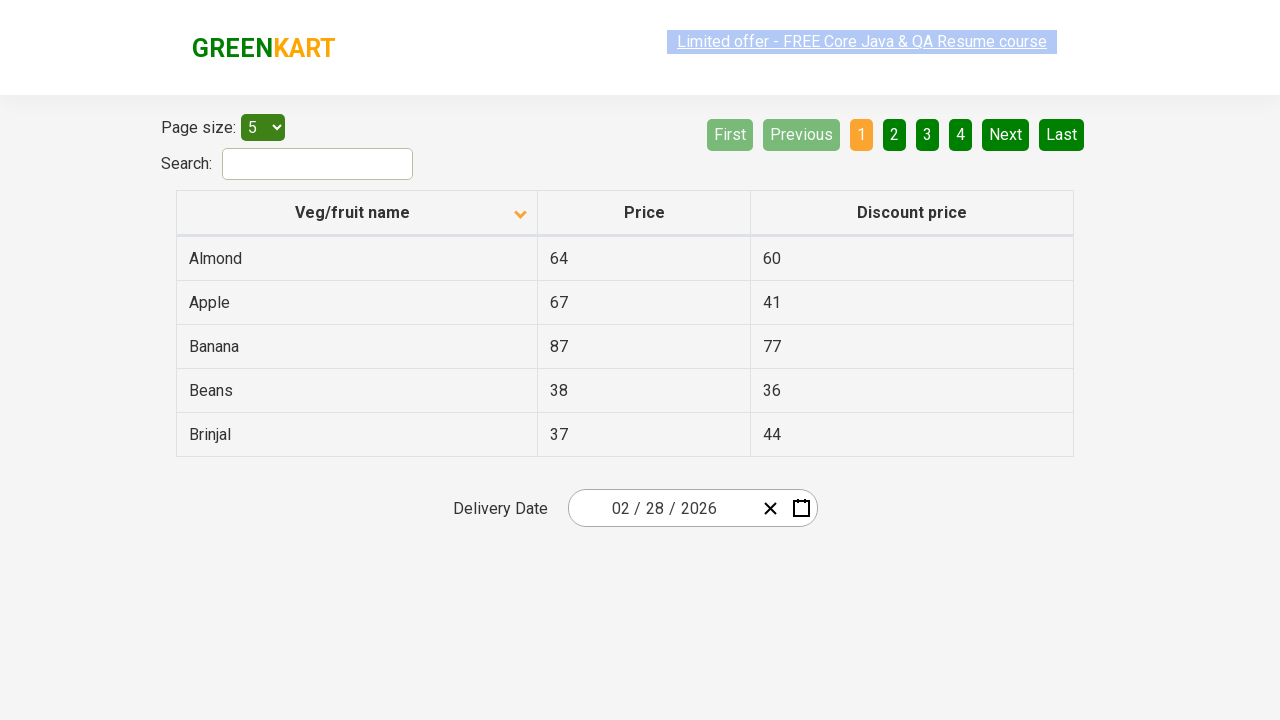

Retrieved all elements from the first column
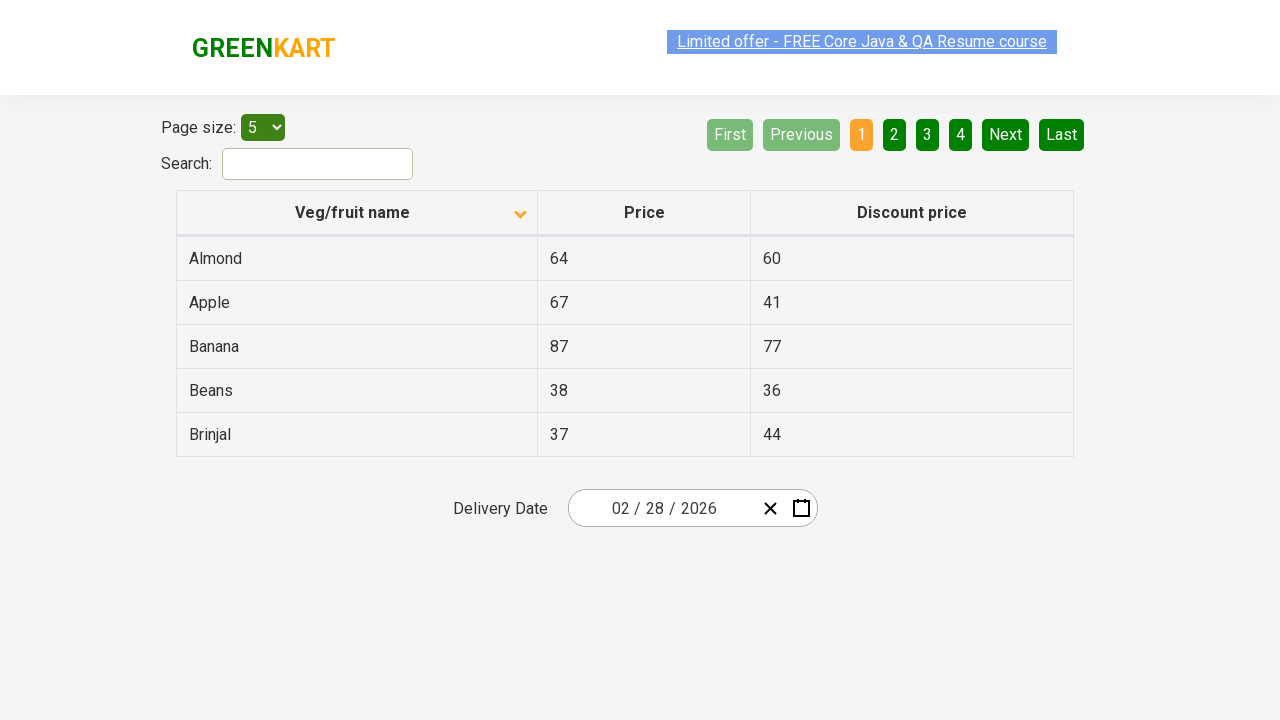

Extracted text content from all column elements
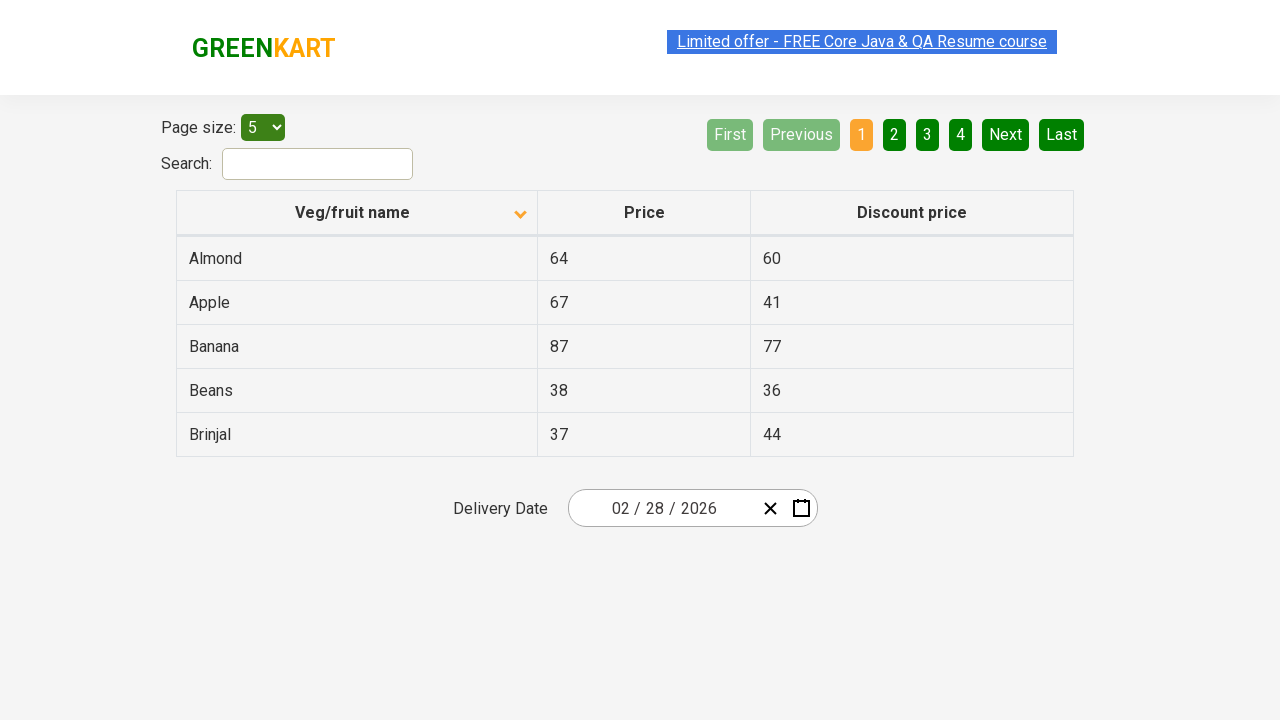

Created sorted version of column items
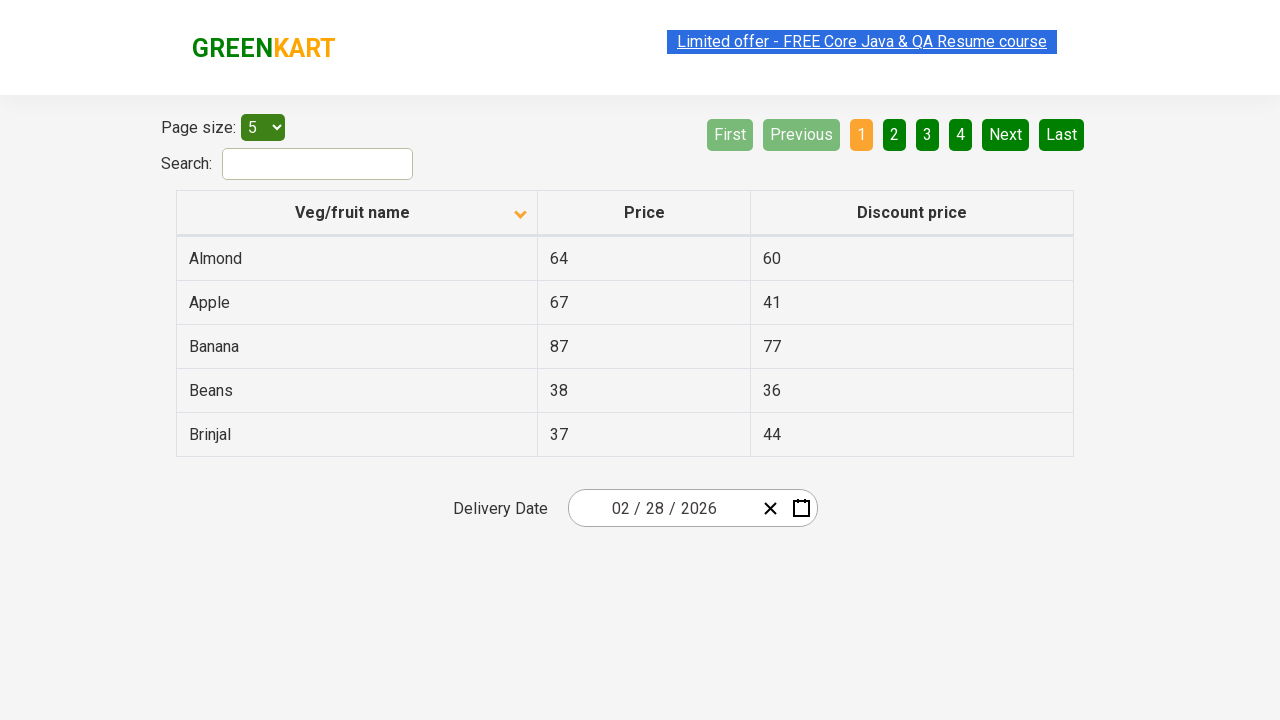

Verified that column items are sorted alphabetically
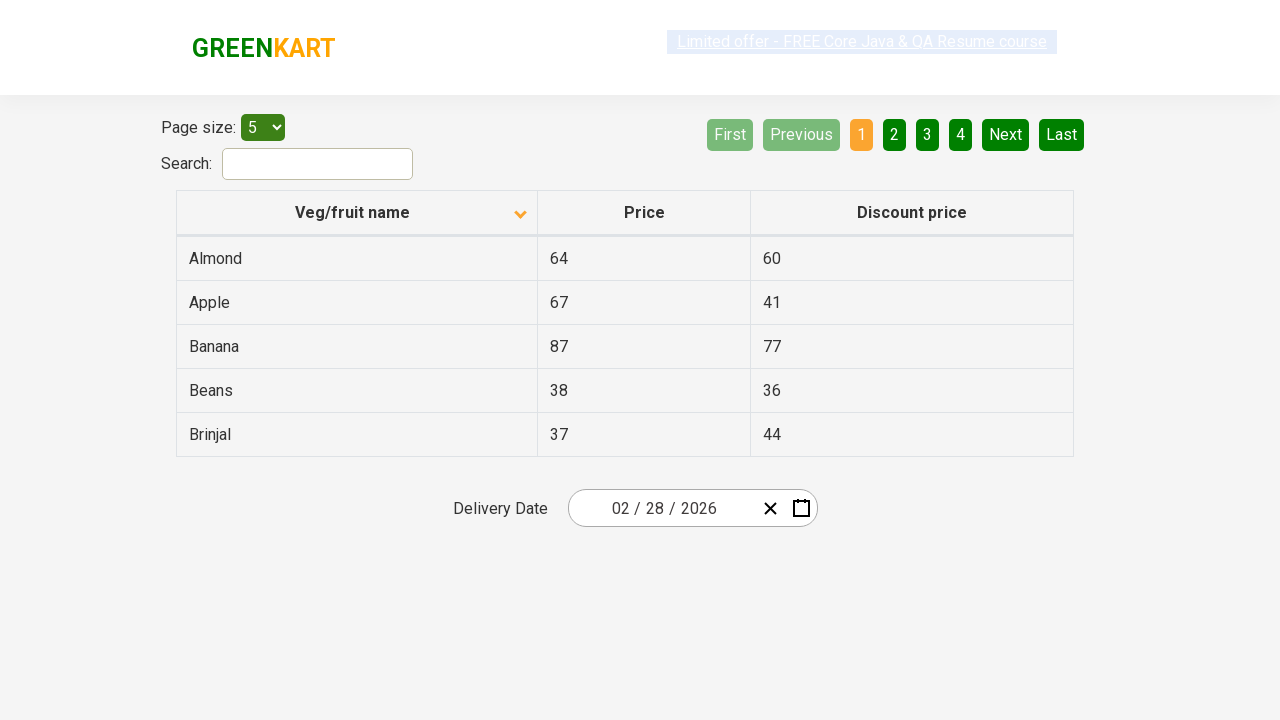

Filtered for 'Beans' items in the table
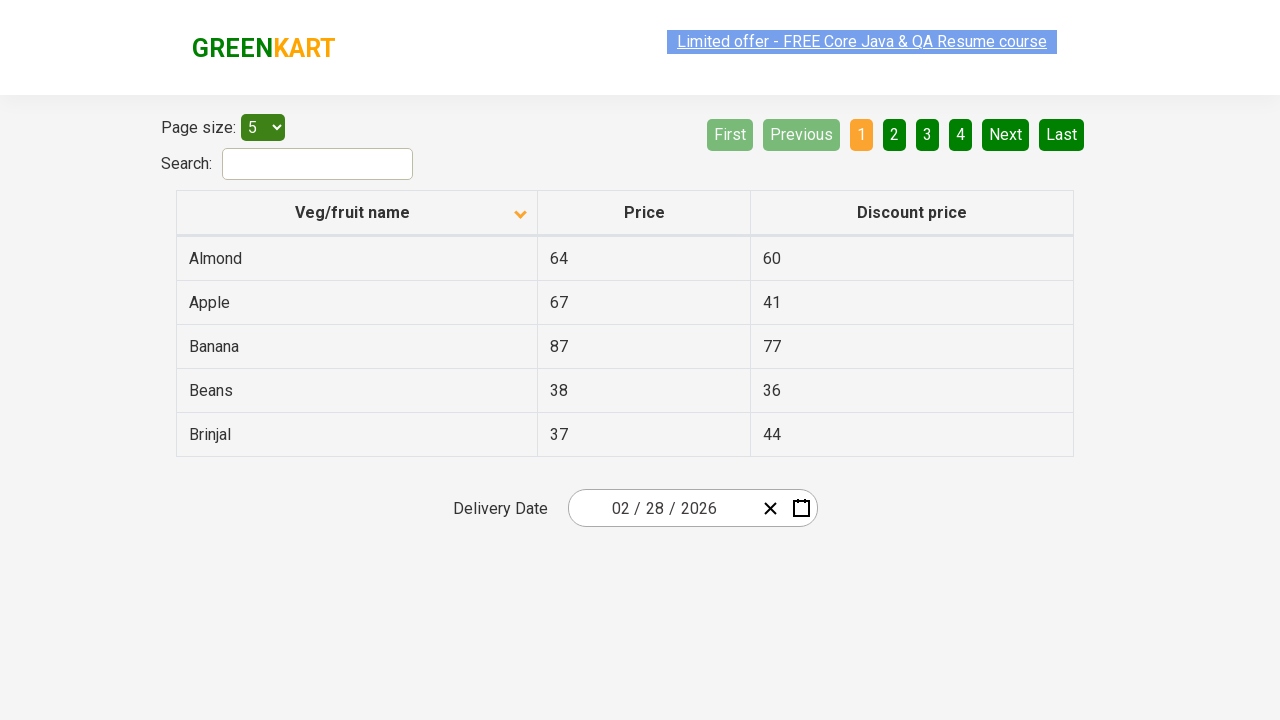

Verified that 'Beans' item is present in the table
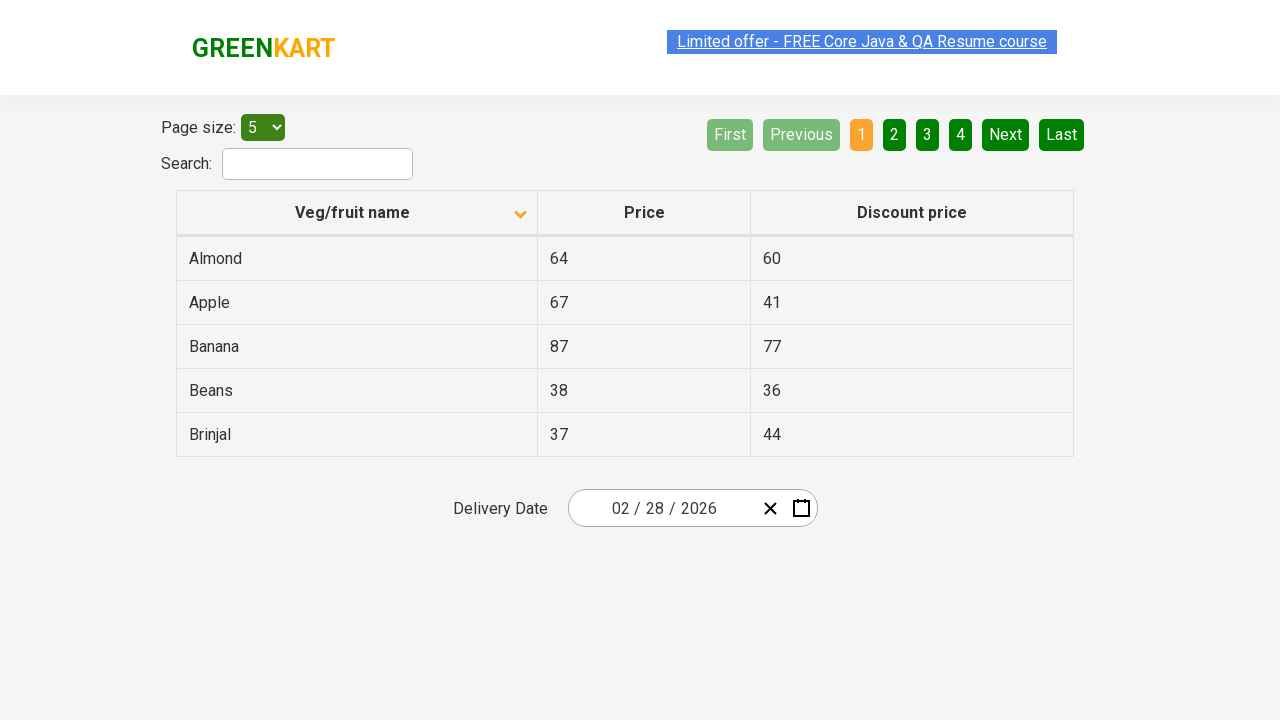

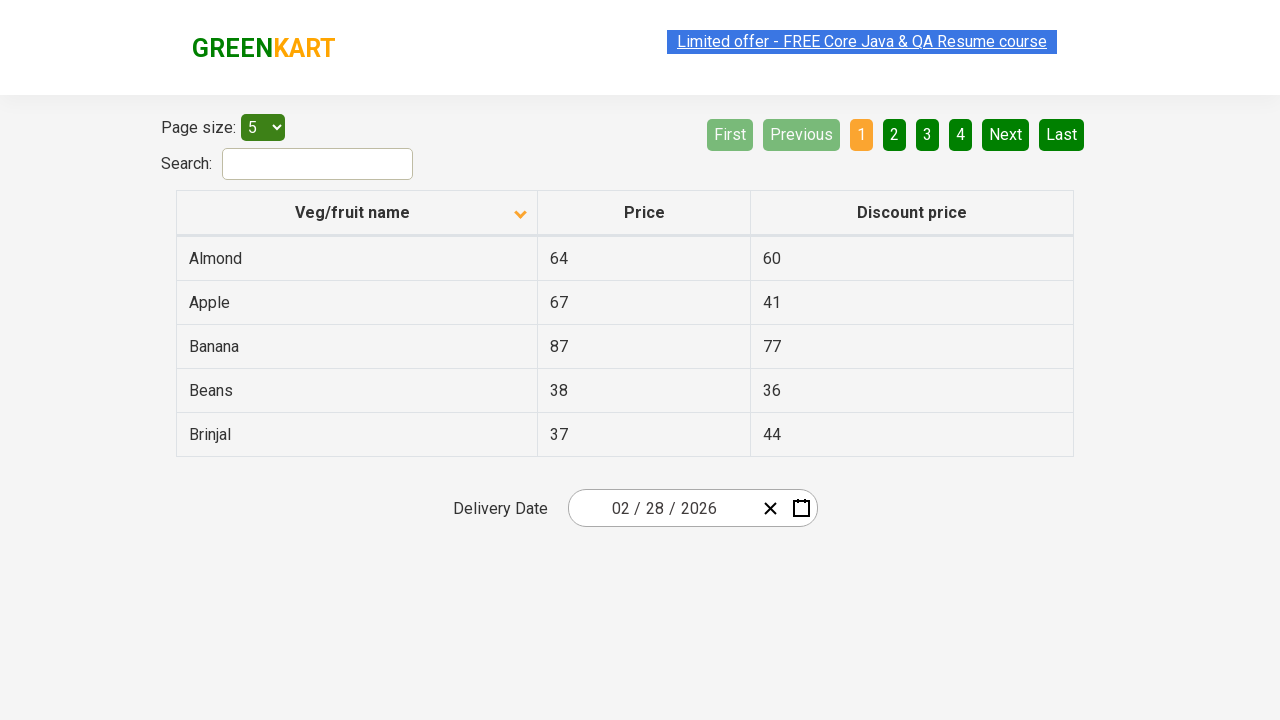